Tests the Indian Railways train search functionality by entering source and destination stations, disabling date filter, and retrieving train information from the results table

Starting URL: https://erail.in/

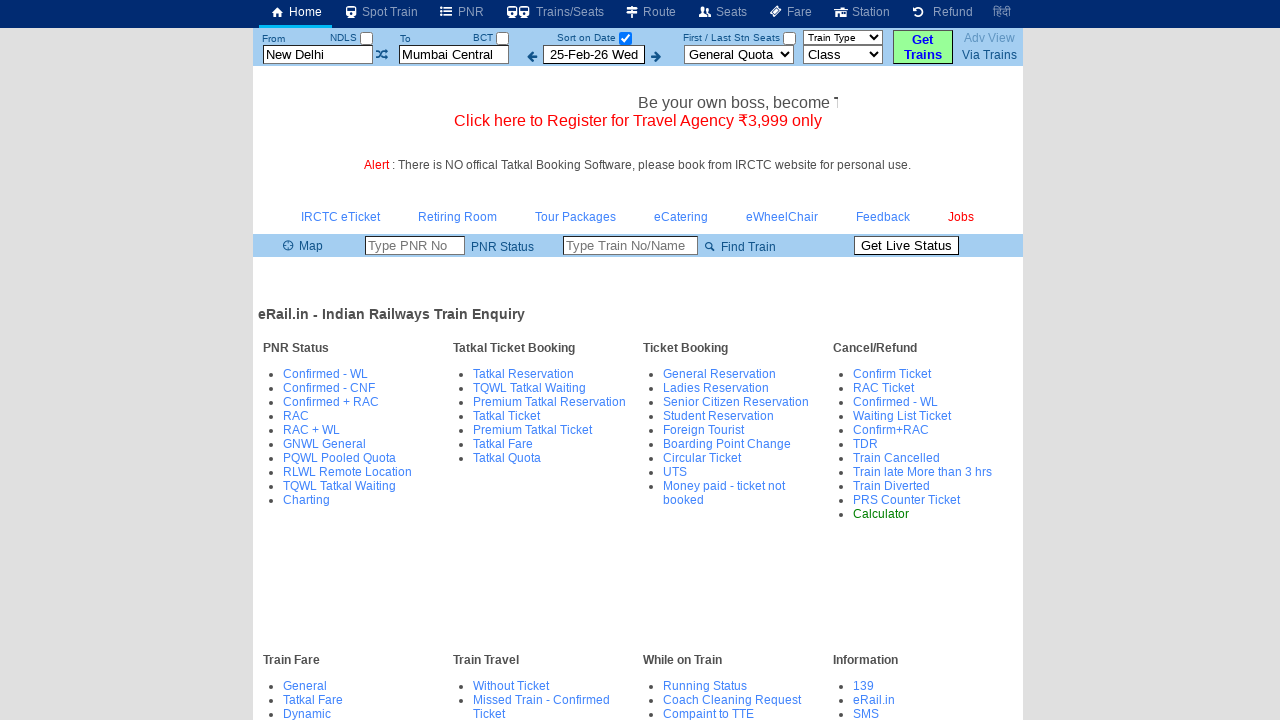

Cleared the source station field on #txtStationFrom
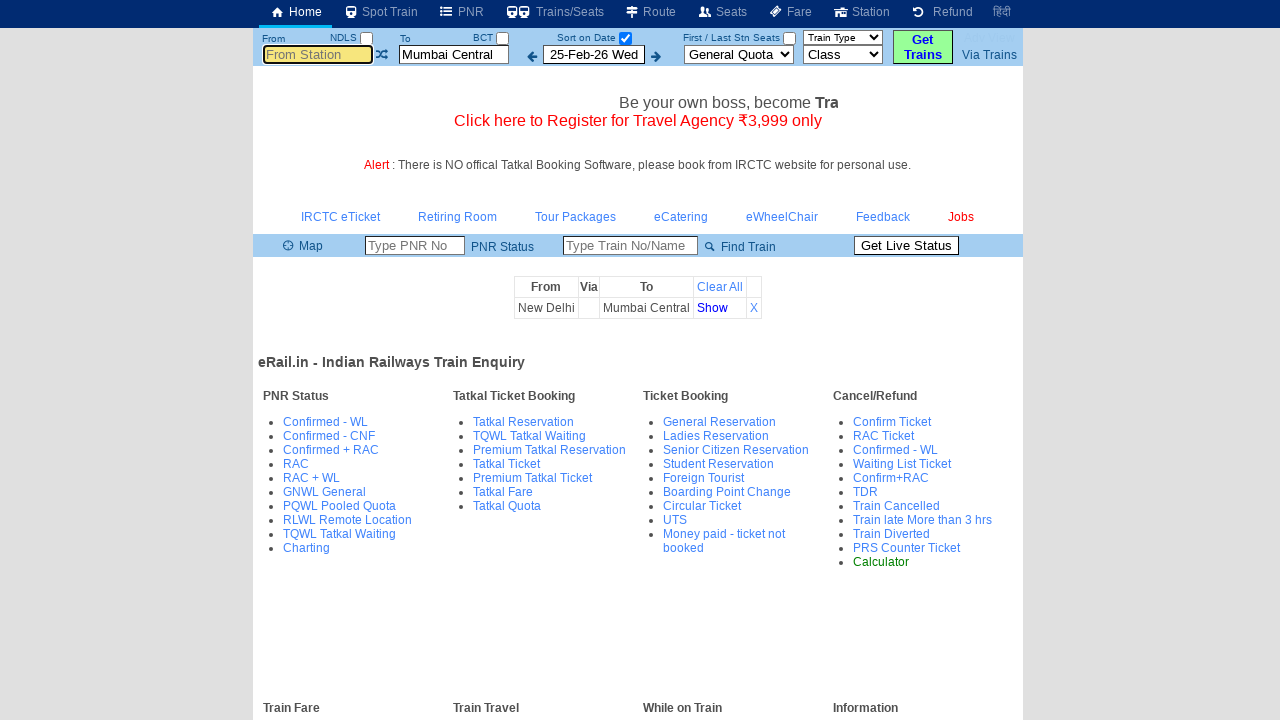

Filled source station field with 'MAS' on #txtStationFrom
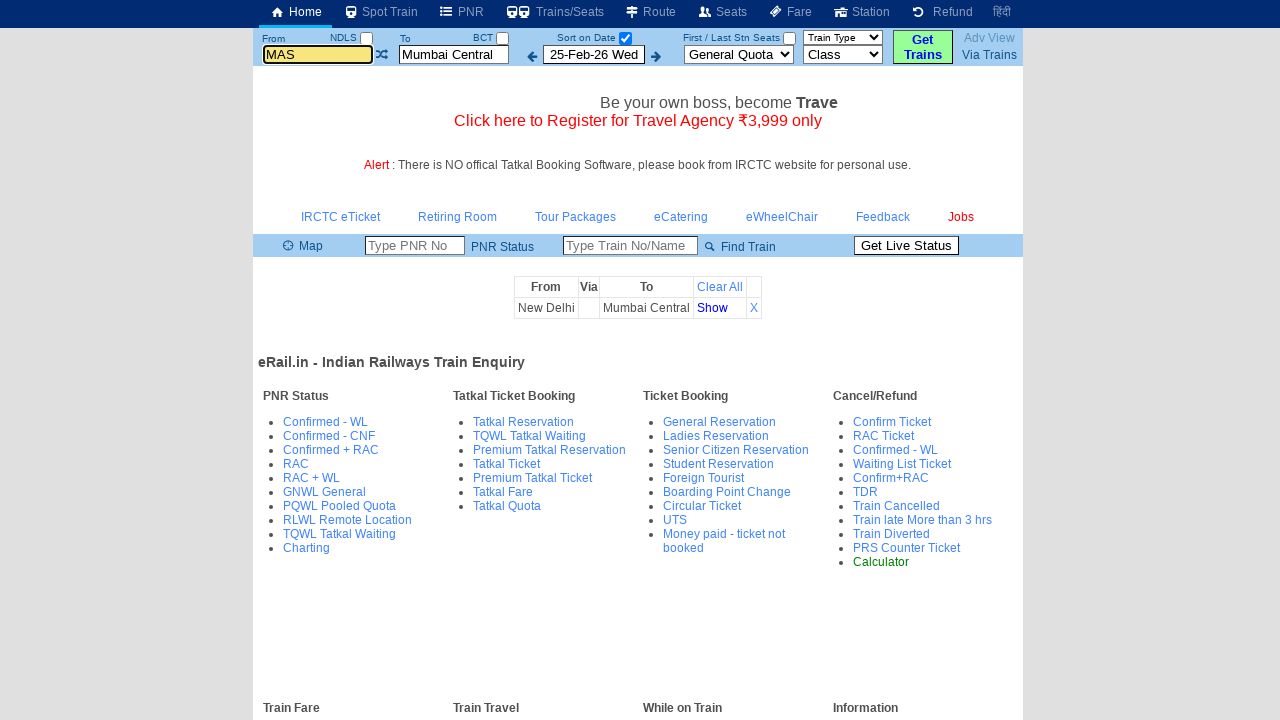

Pressed Enter to confirm source station
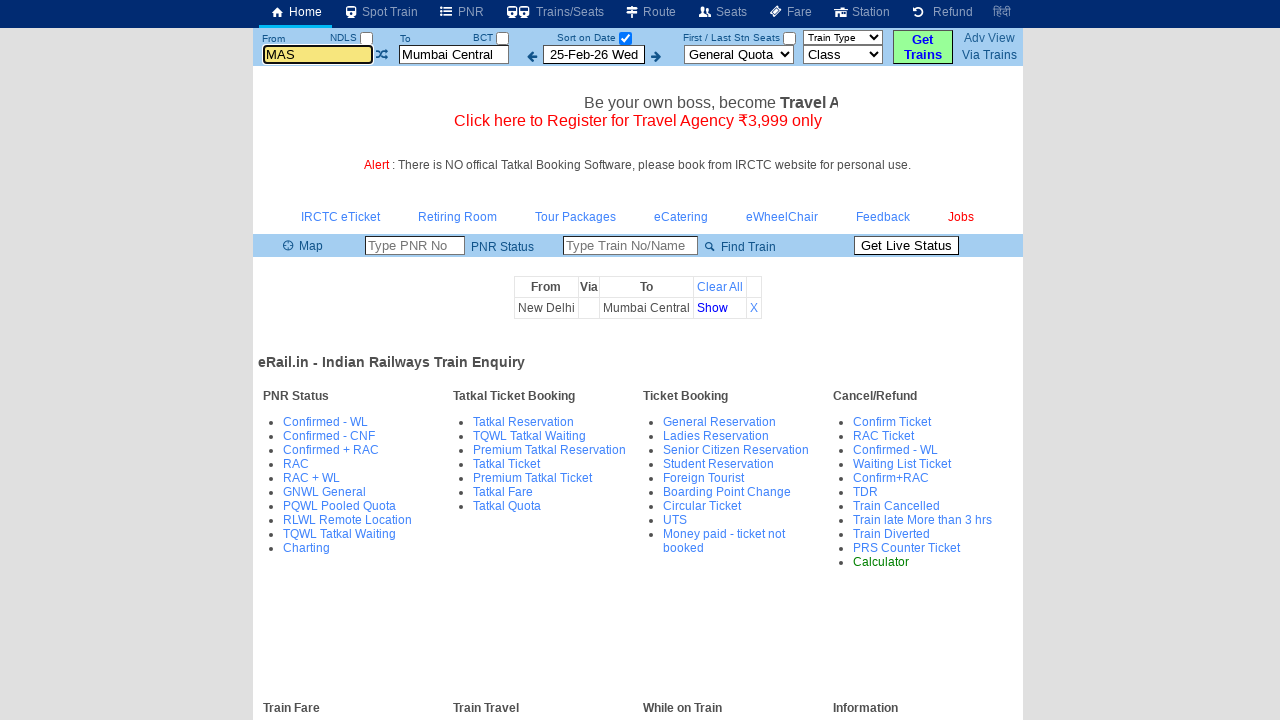

Cleared the destination station field on #txtStationTo
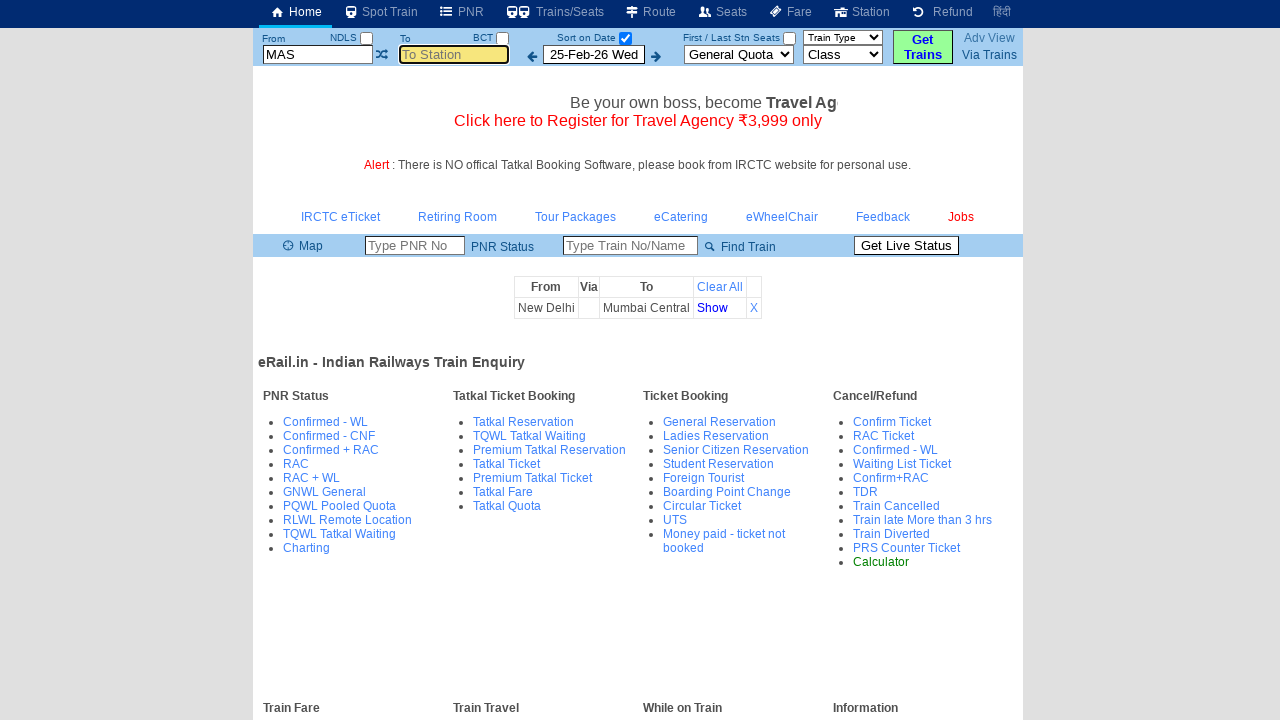

Filled destination station field with 'MDU' on #txtStationTo
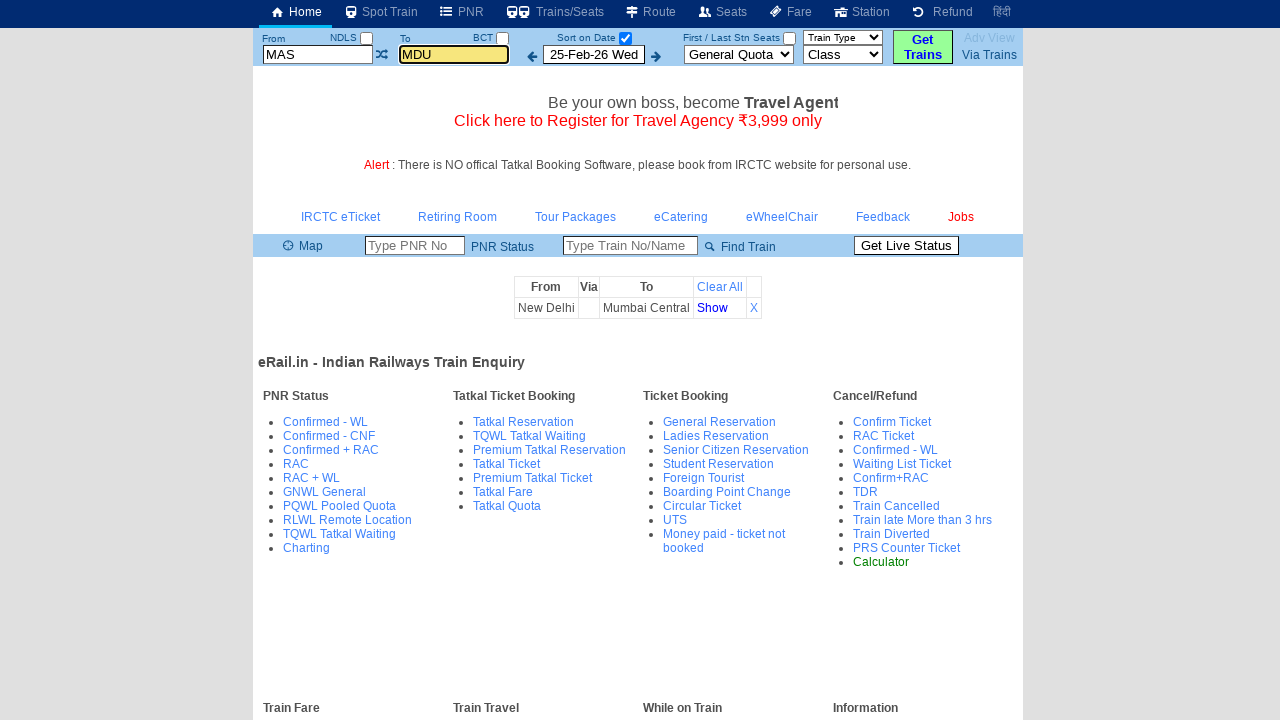

Pressed Enter to confirm destination station
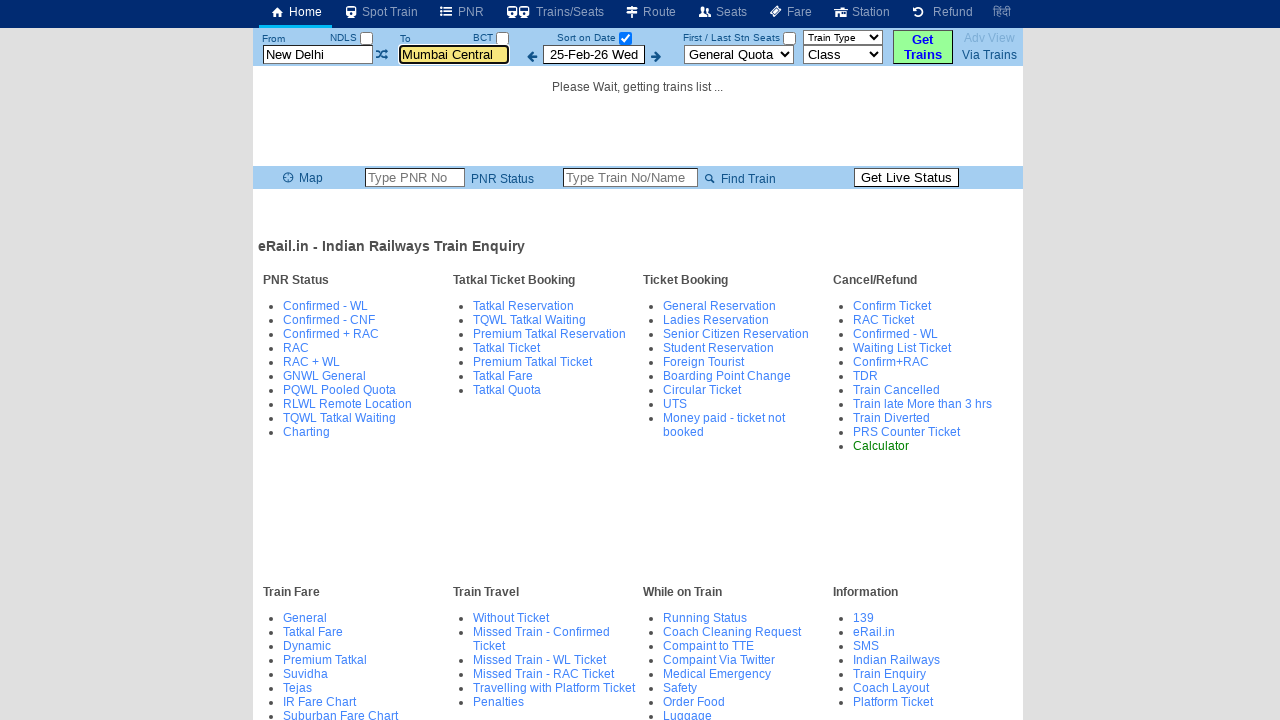

Unchecked the 'Date Only' checkbox at (625, 38) on #chkSelectDateOnly
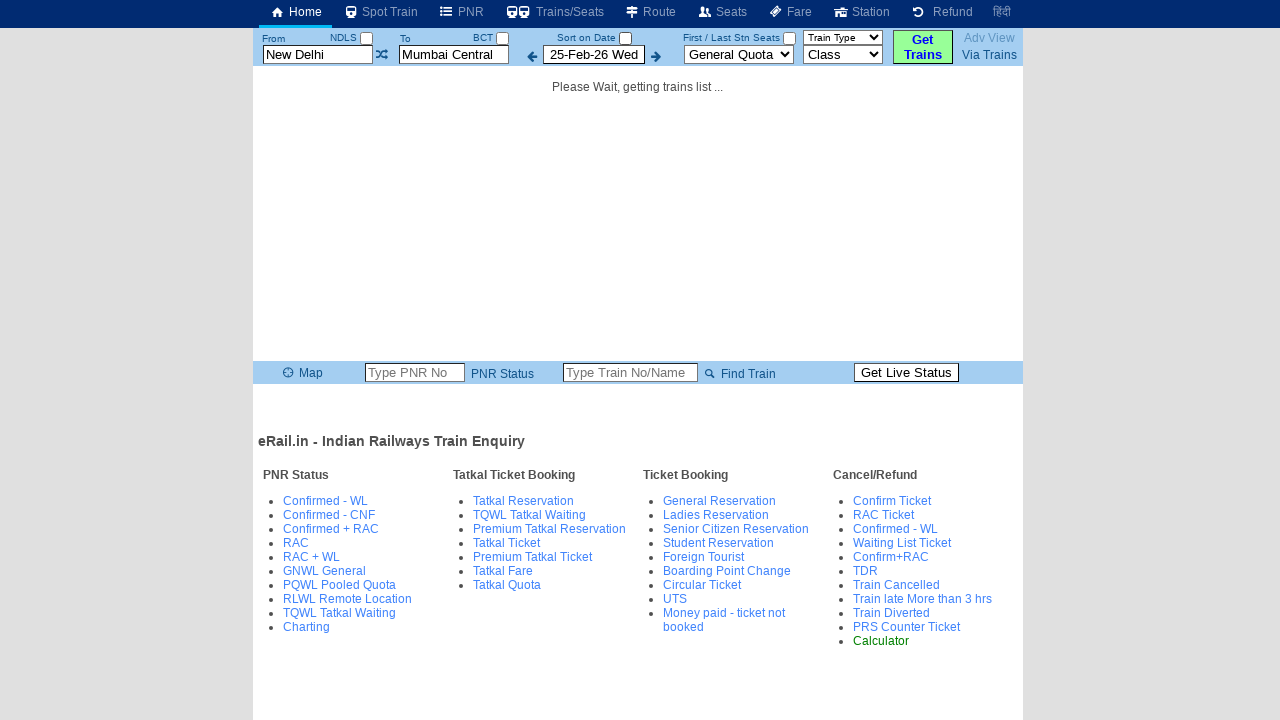

Waited for train list table to load
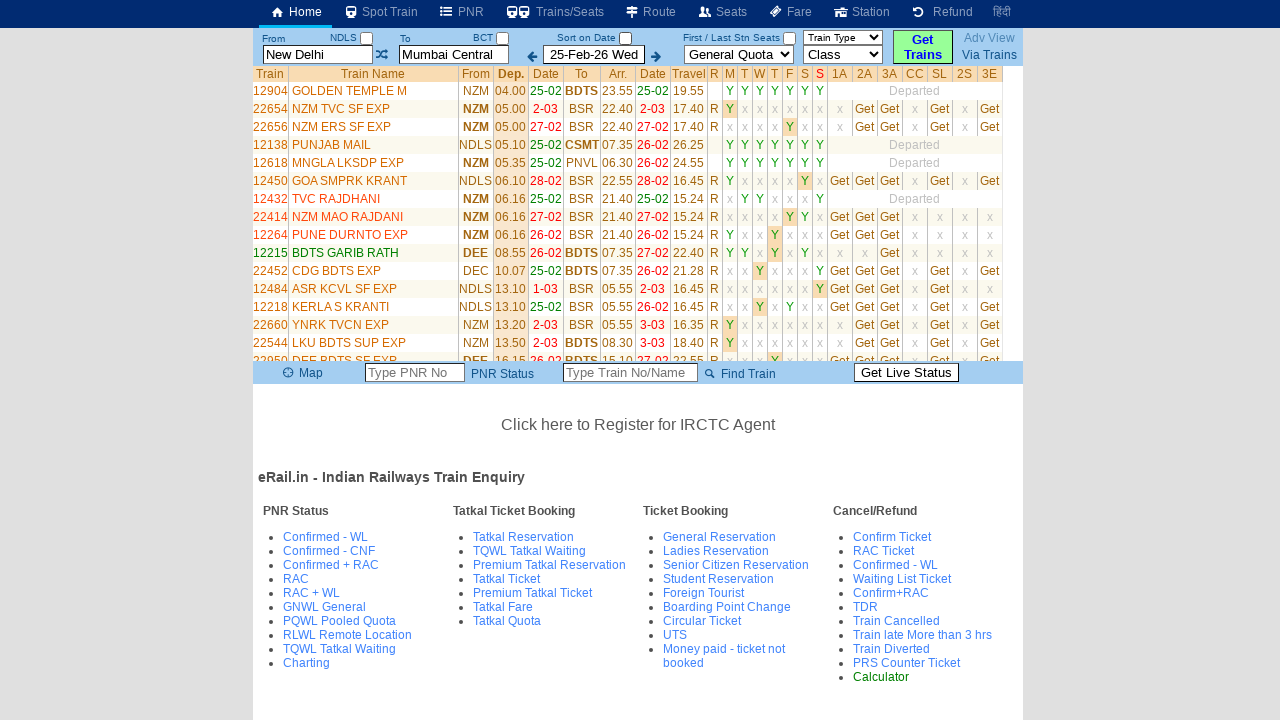

Retrieved 34 train elements from results table
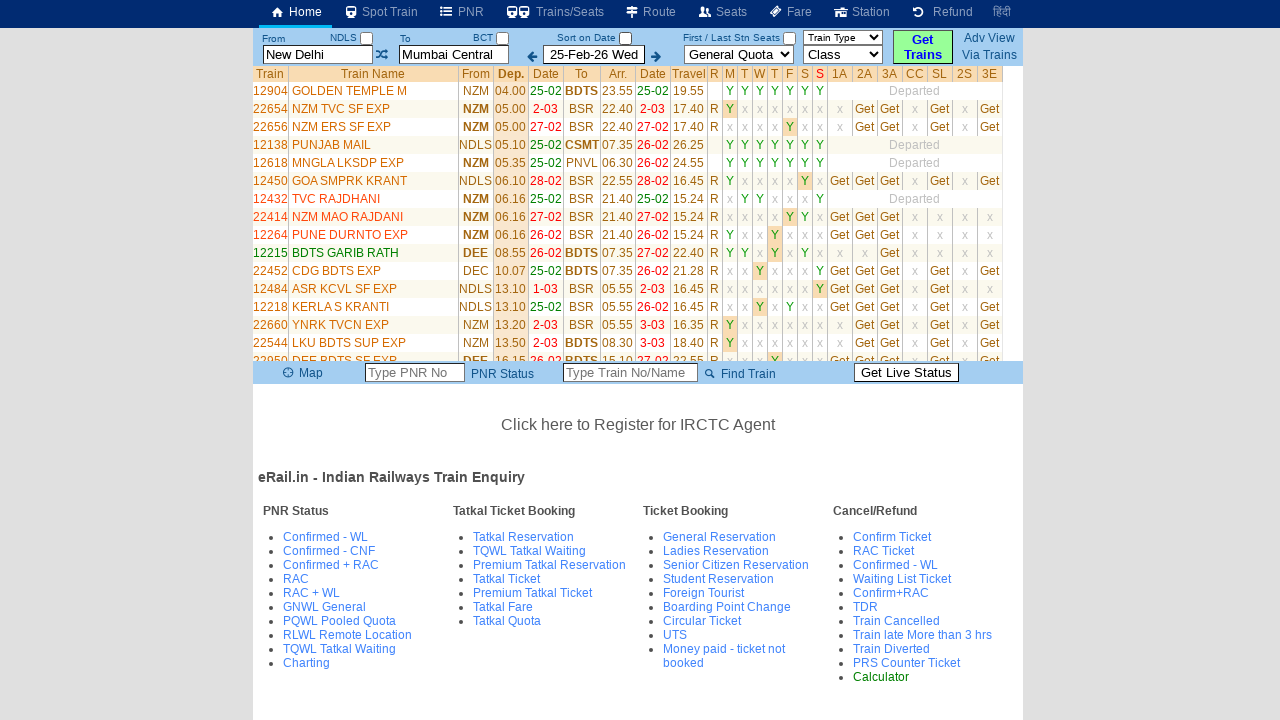

Asserted that train results were found in the table
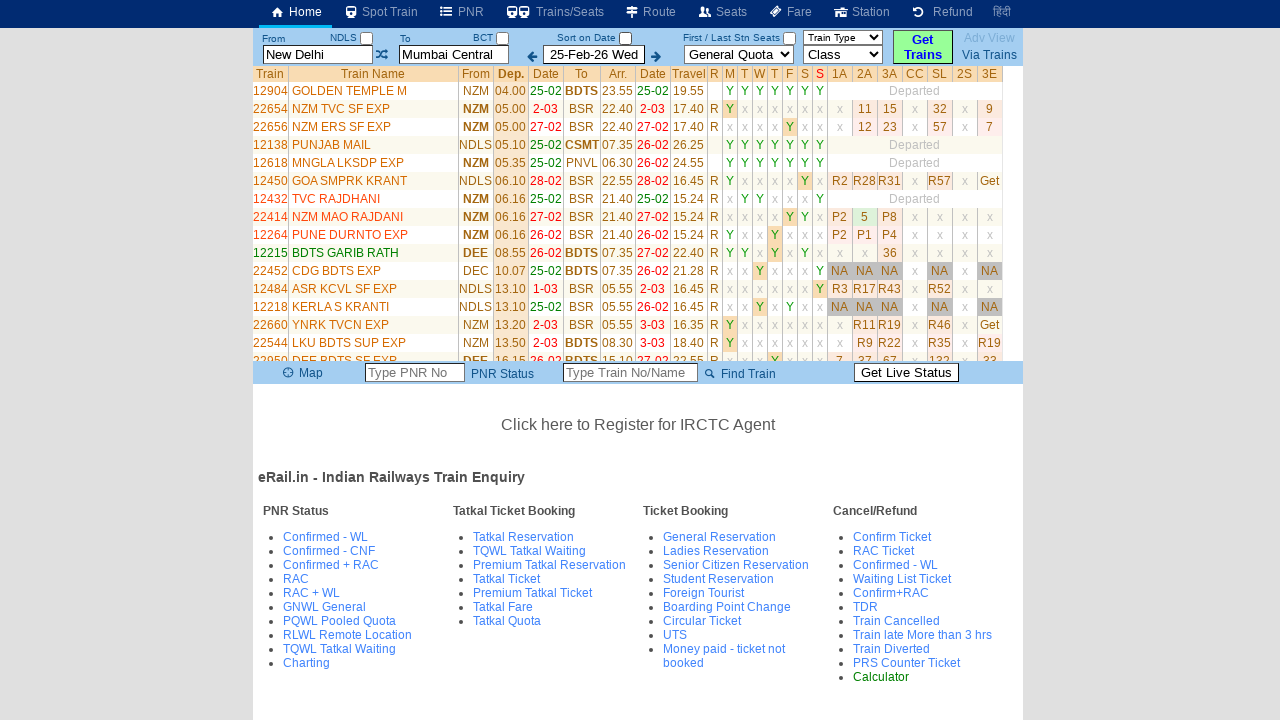

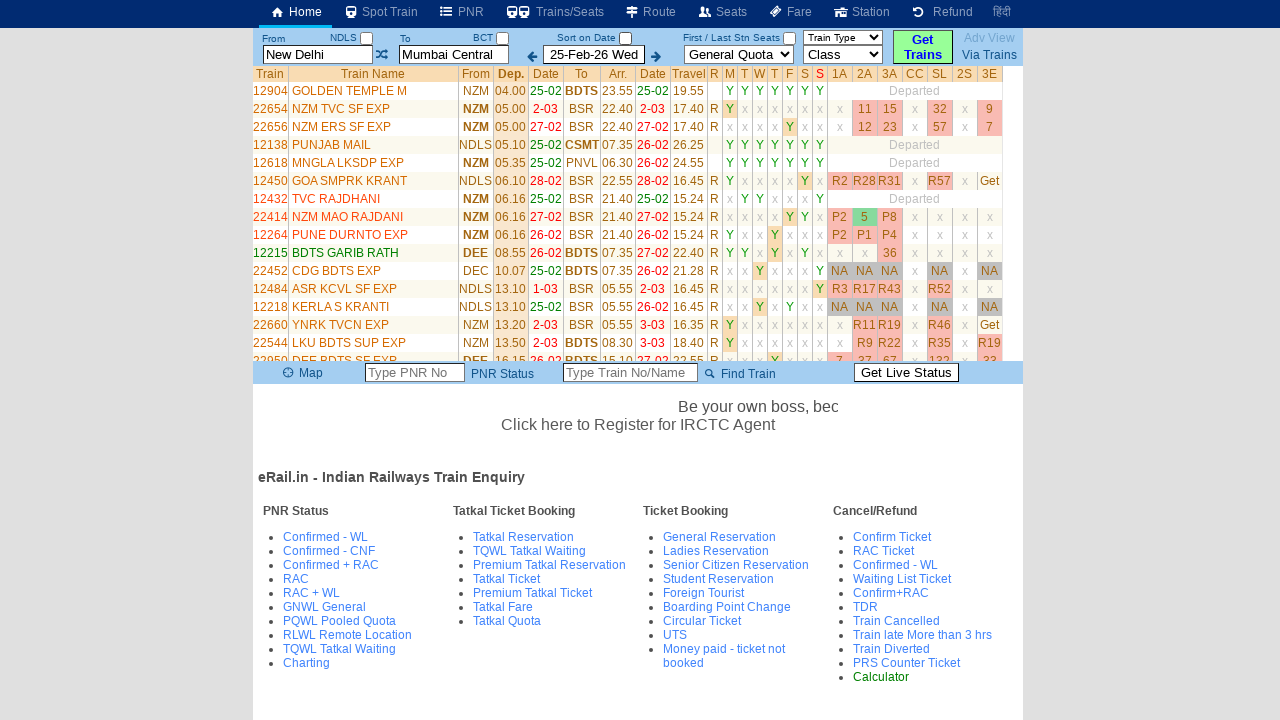